Tests JavaScript confirm alert by clicking the confirm button, accepting the alert, and verifying the result message displays correctly.

Starting URL: http://practice.cydeo.com/javascript_alerts

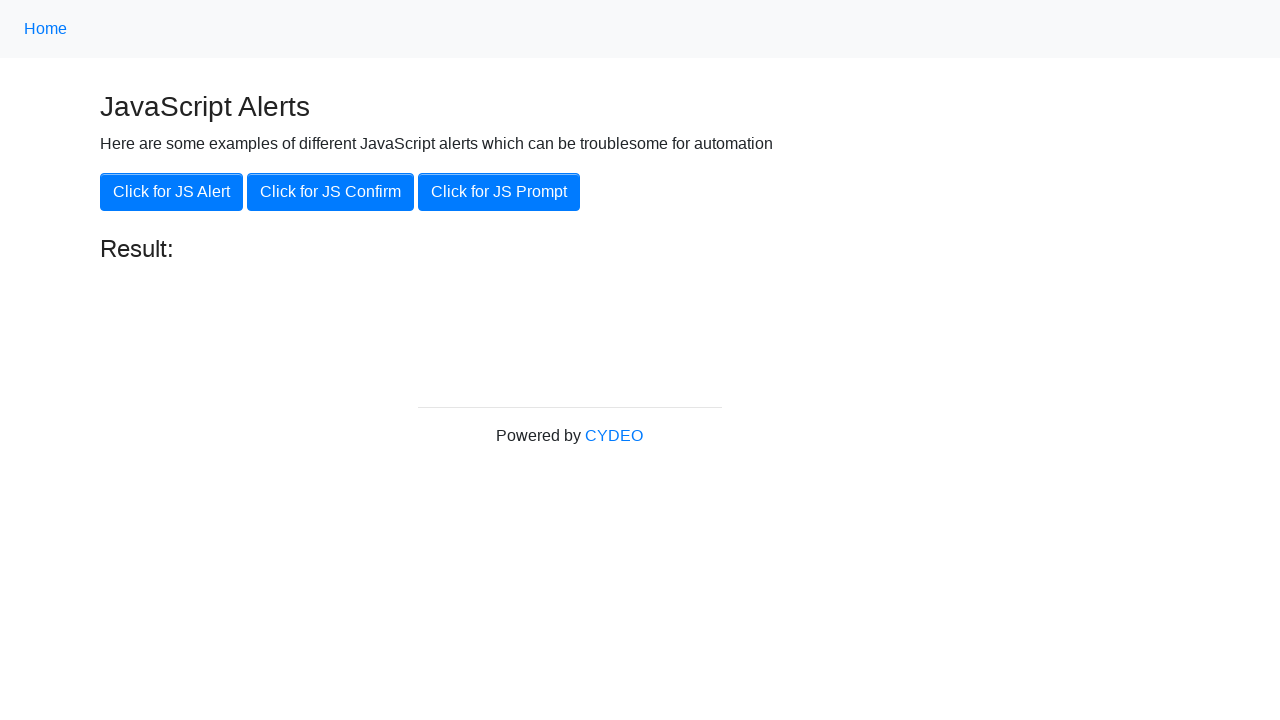

Clicked the JS Confirm button at (330, 192) on xpath=//button[.='Click for JS Confirm']
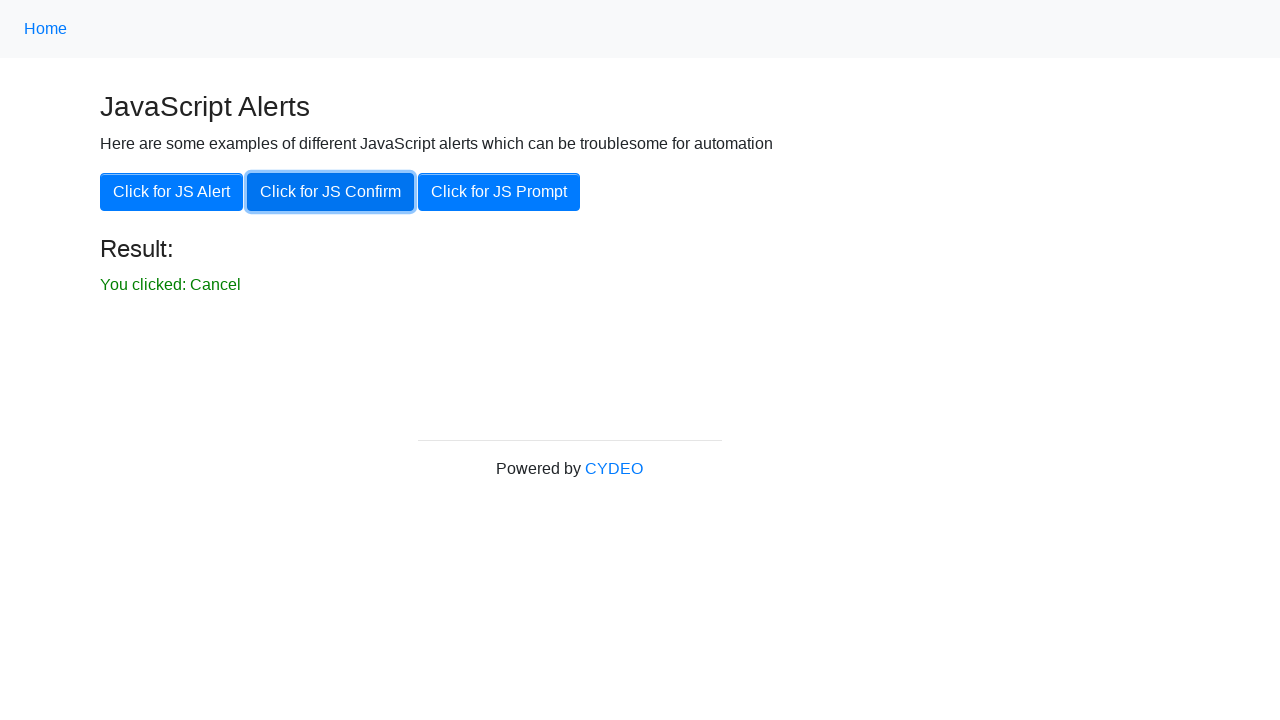

Set up dialog handler to accept confirm alerts
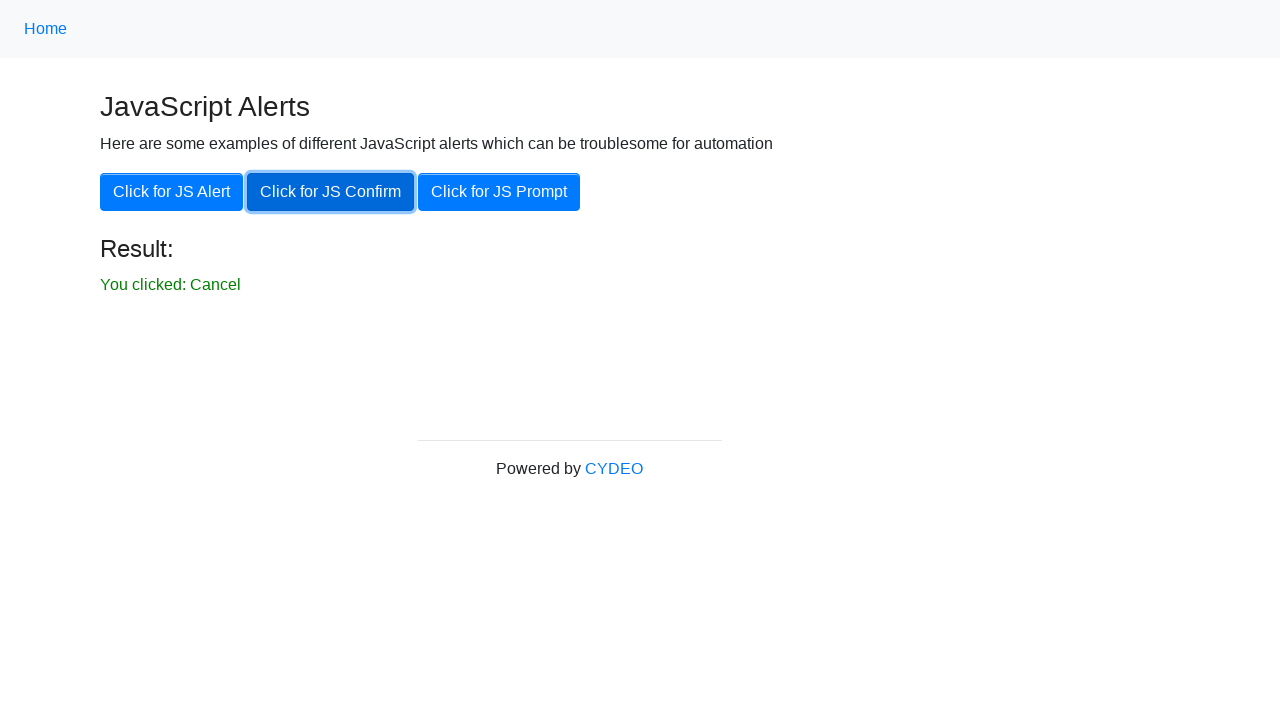

Clicked the JS Confirm button to trigger alert with handler at (330, 192) on xpath=//button[.='Click for JS Confirm']
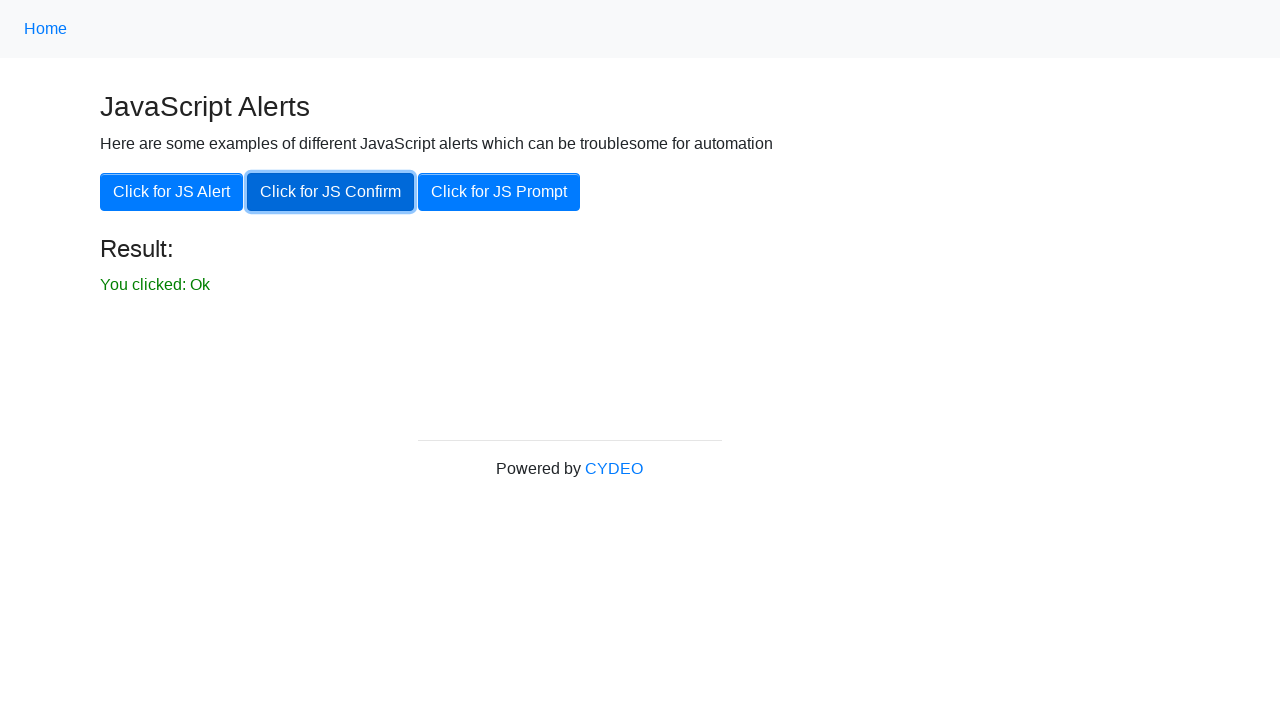

Result message element loaded
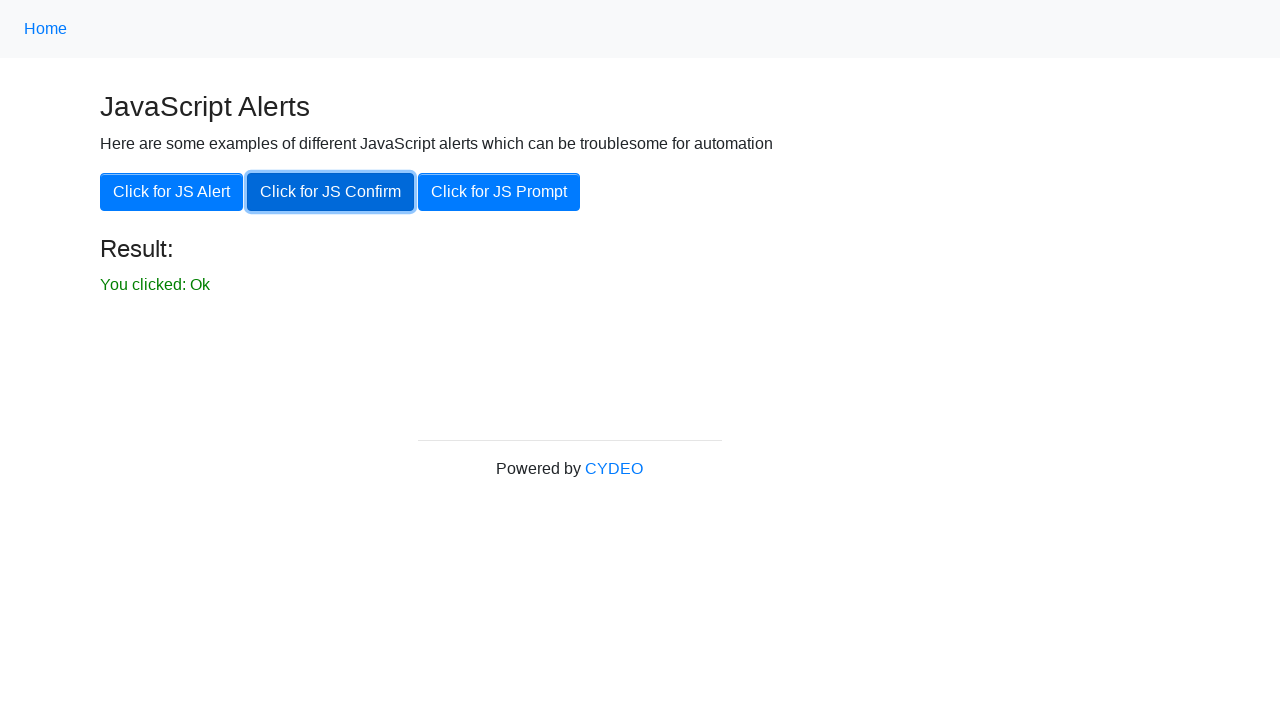

Retrieved result text: 'You clicked: Ok'
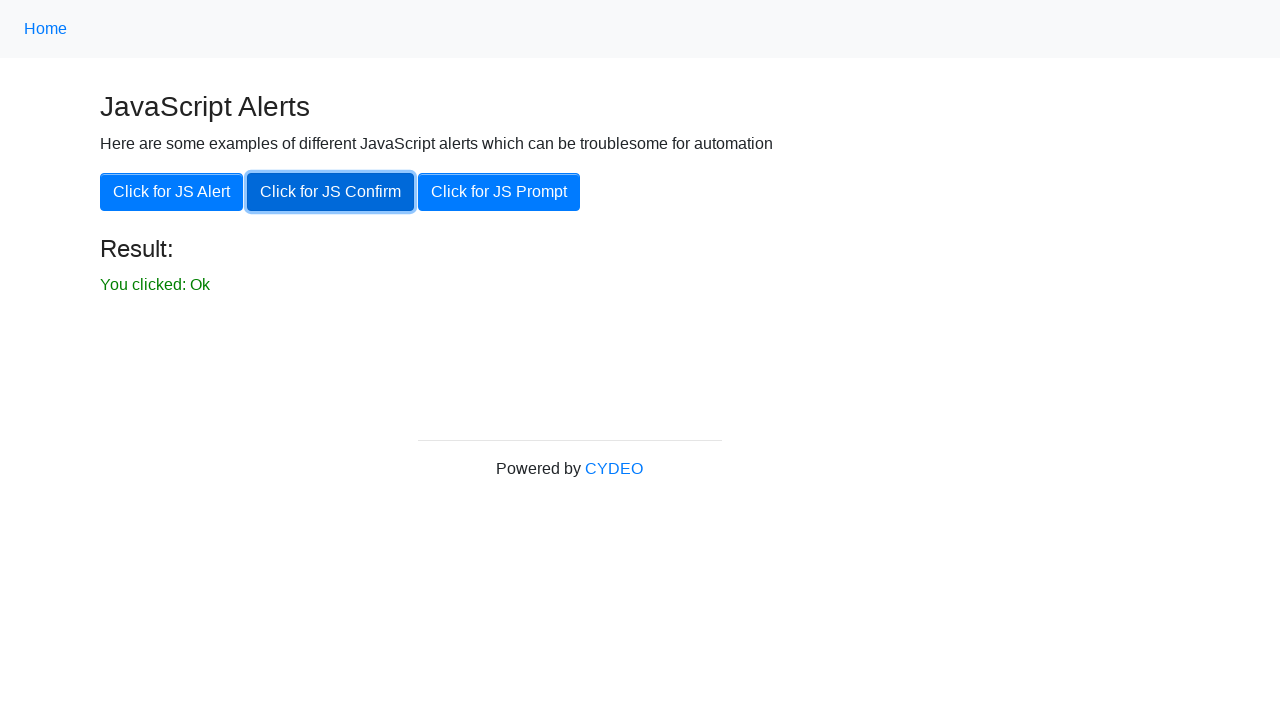

Verified result message displays 'You clicked: Ok'
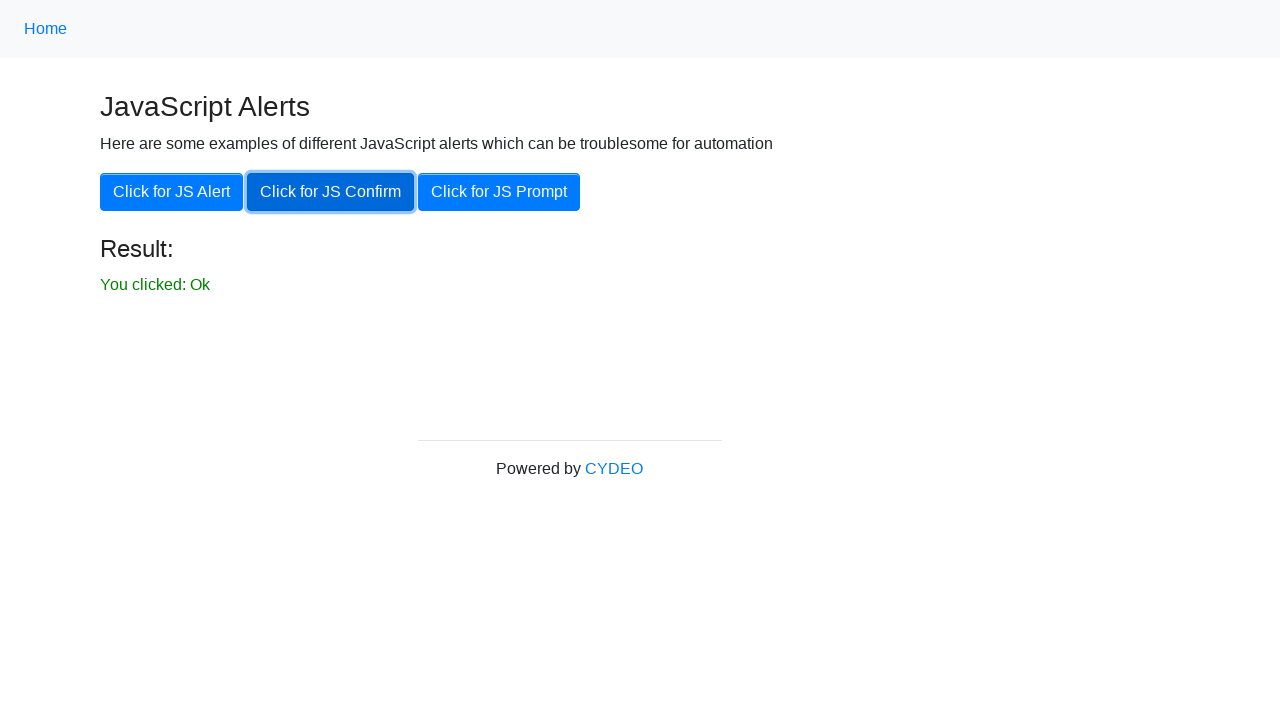

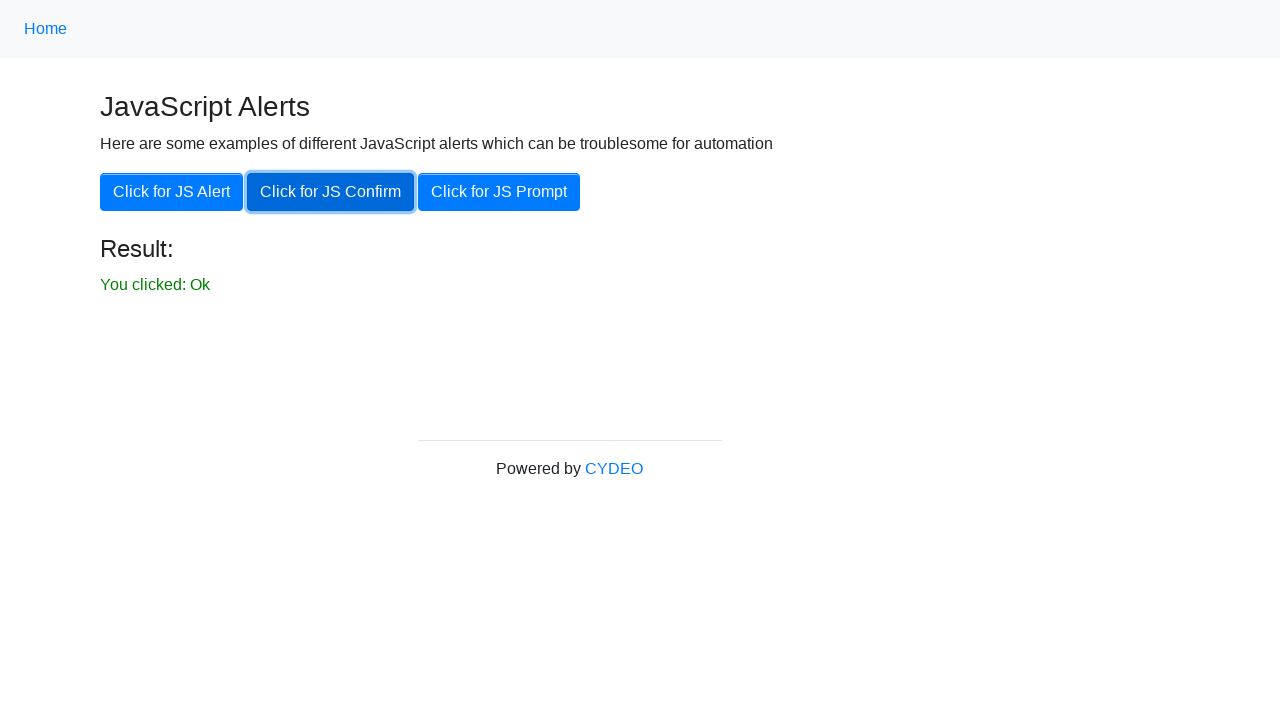